Tests drag and drop functionality on jQuery UI demo page by dragging an element and dropping it onto a target area within an iframe

Starting URL: https://jqueryui.com/droppable/

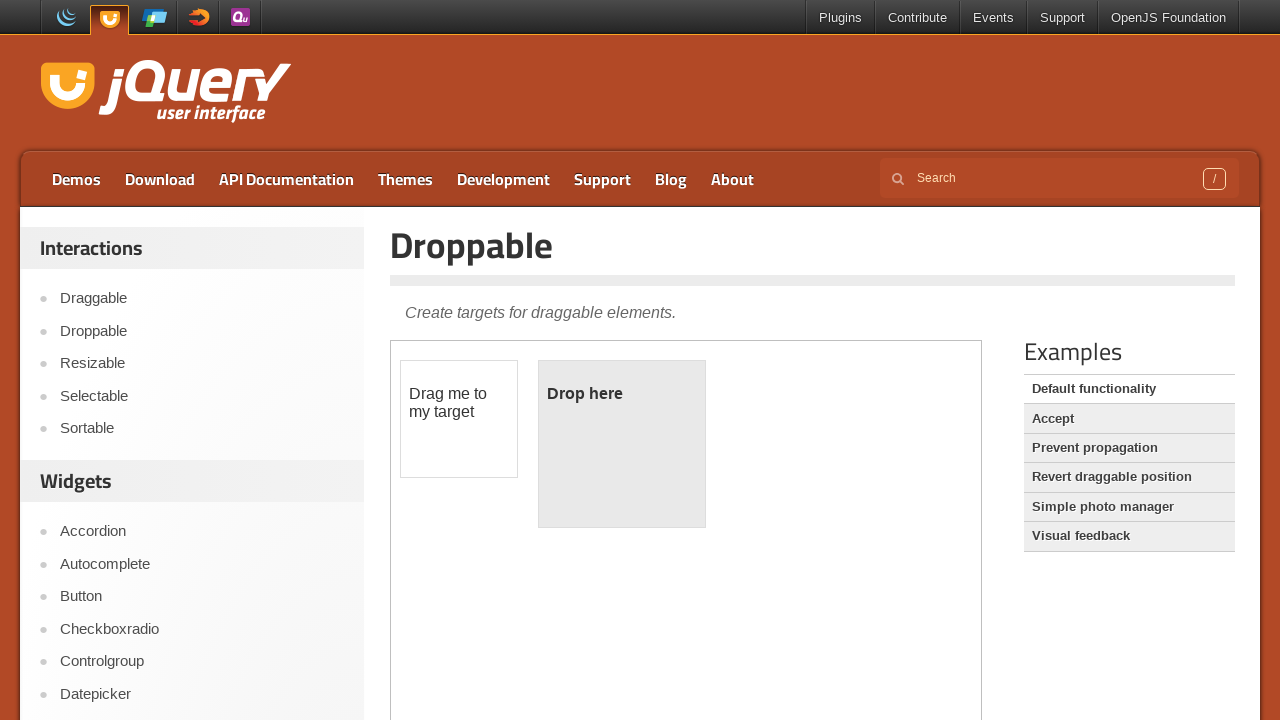

Navigated to jQuery UI droppable demo page
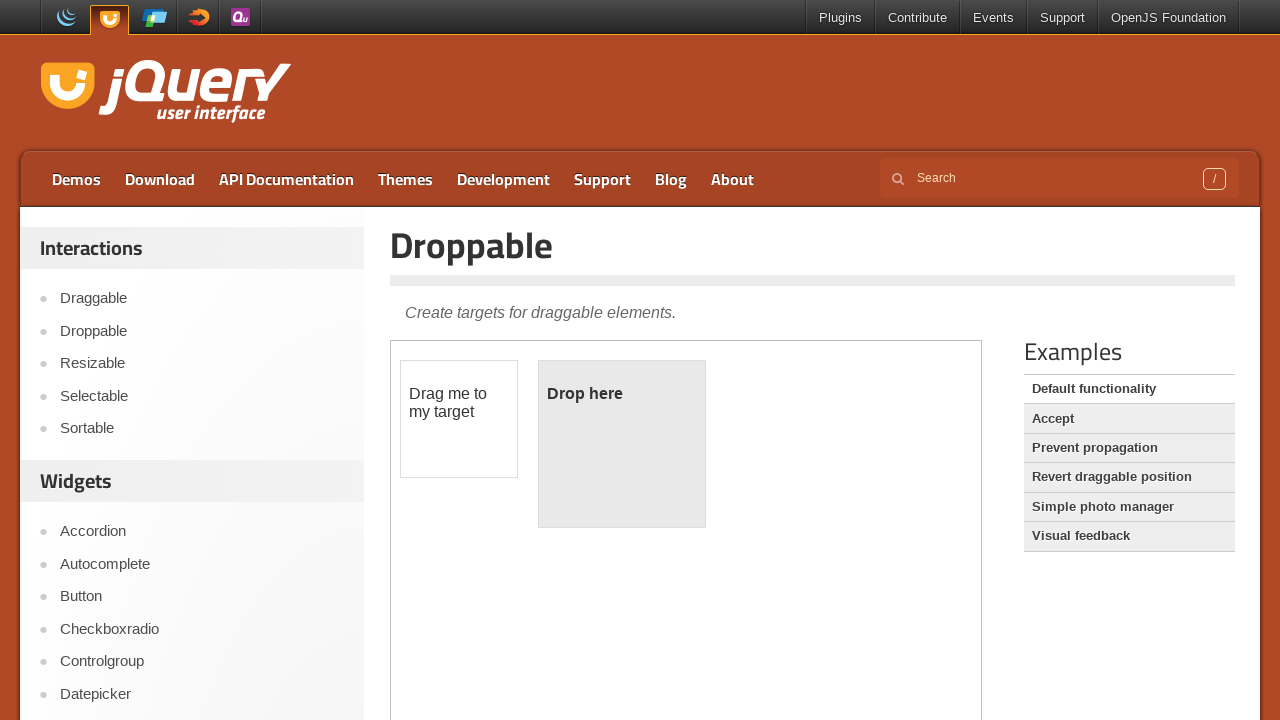

Located the demo iframe
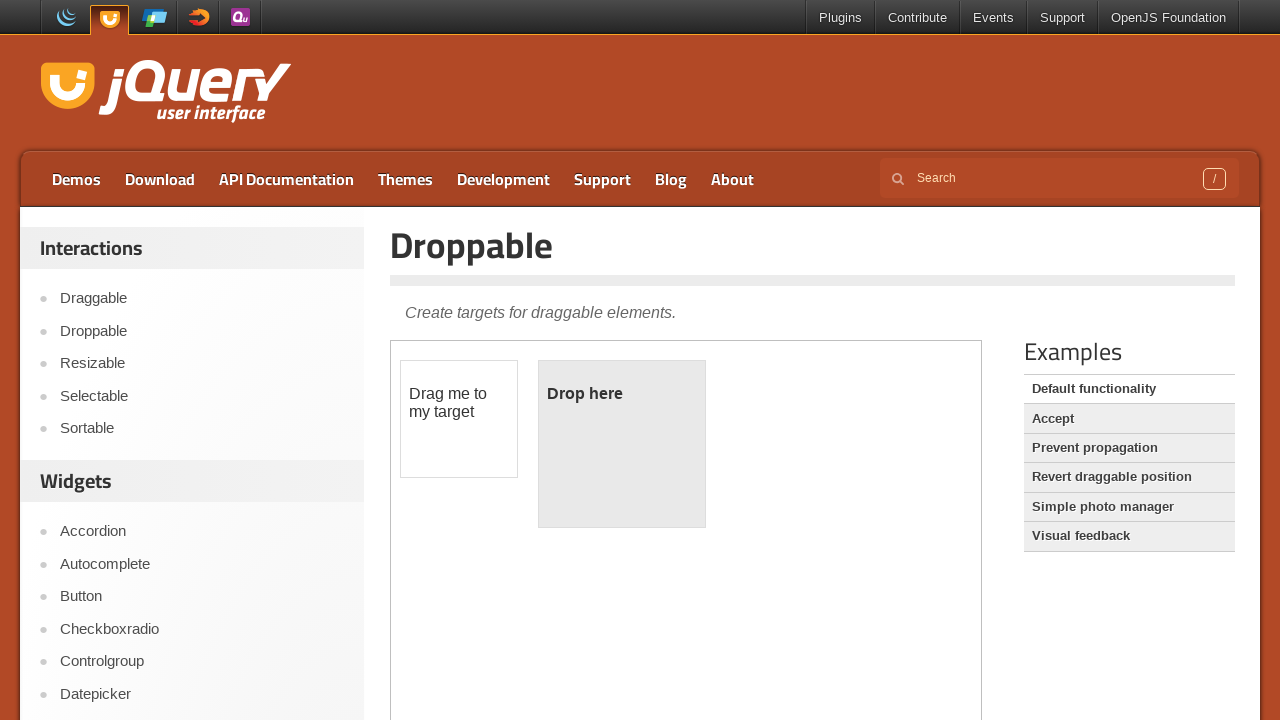

Located the draggable element within the iframe
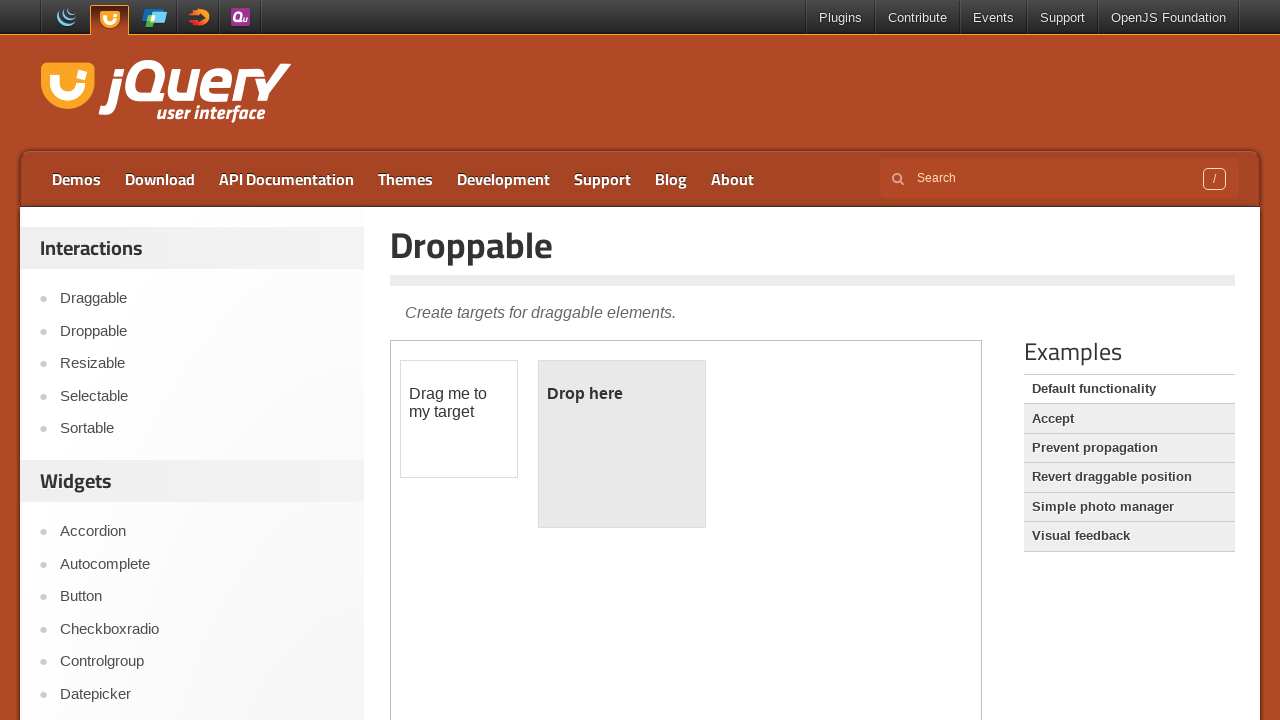

Located the droppable target element within the iframe
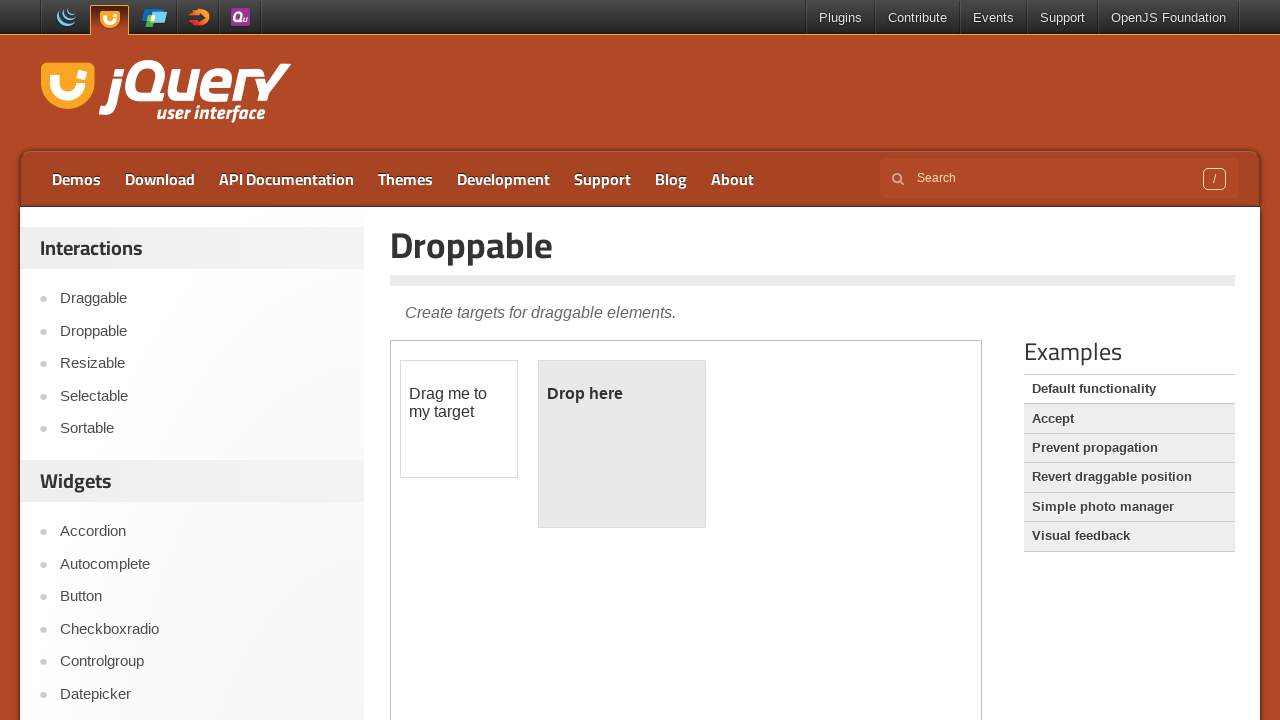

Dragged the draggable element and dropped it onto the droppable target at (622, 444)
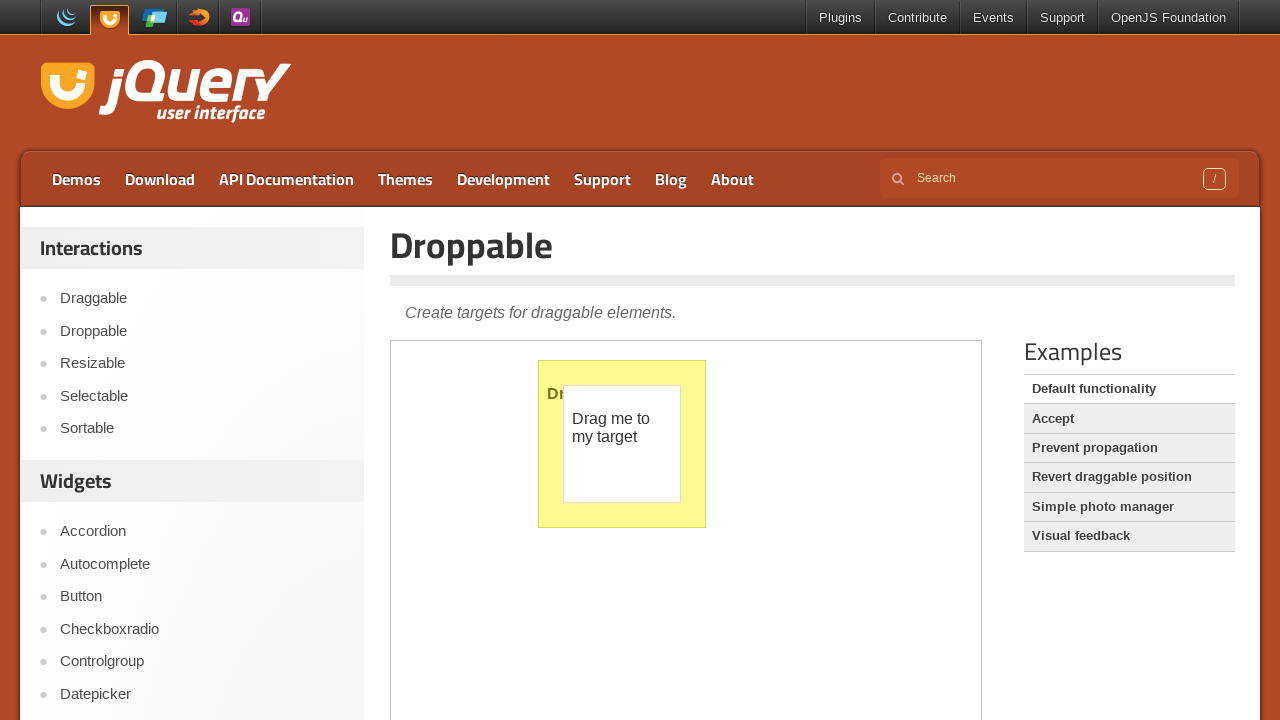

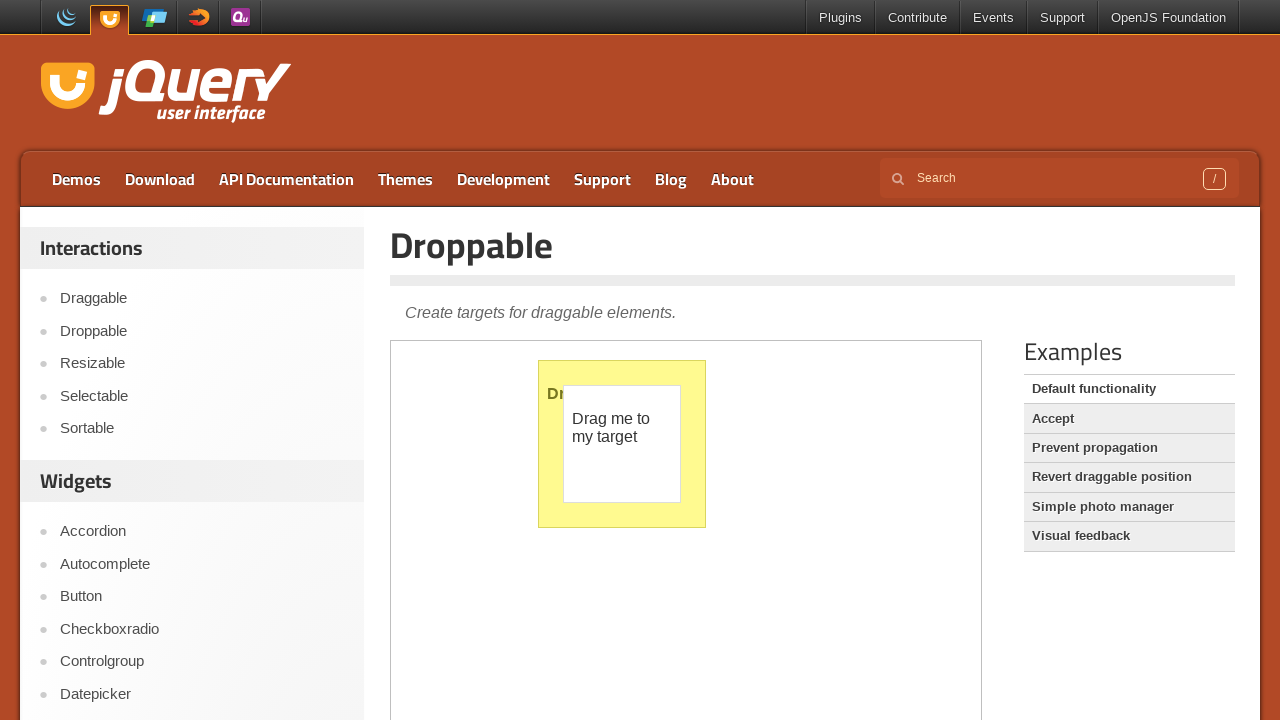